Tests that validation errors appear when submitting an empty registration form

Starting URL: https://practice.expandtesting.com/notes/app/register

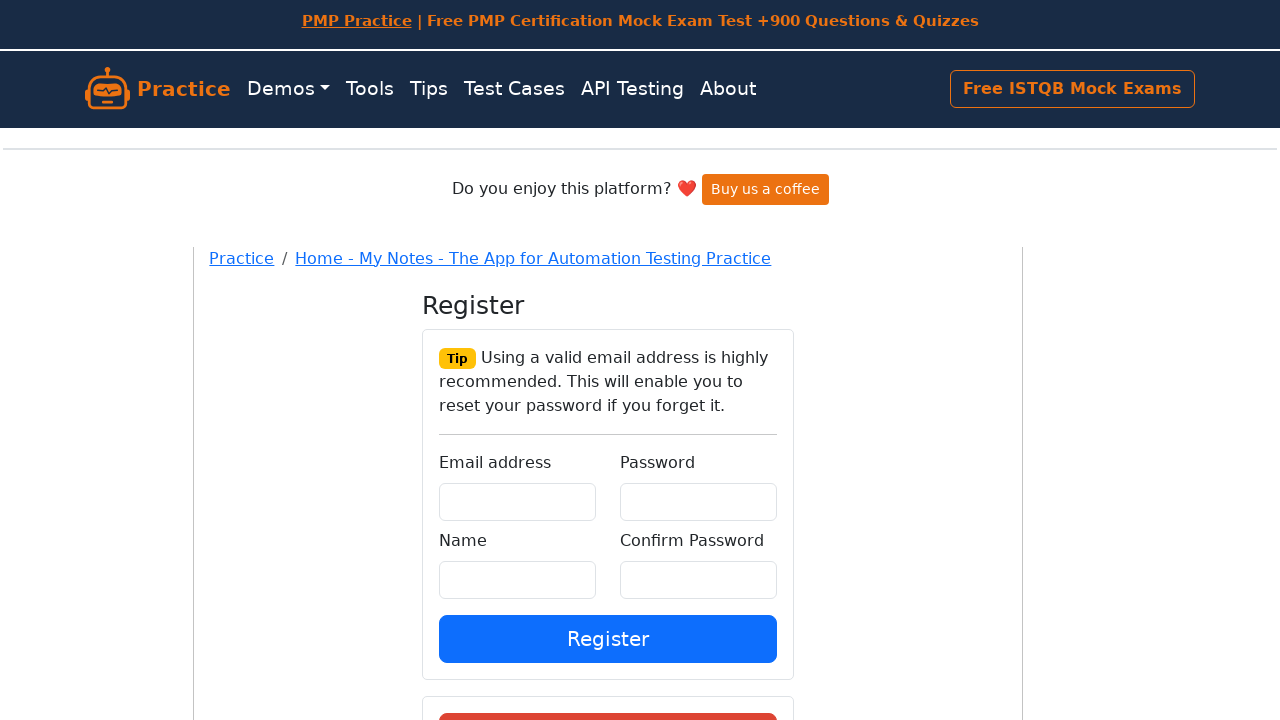

Clicked register submit button without filling any fields at (608, 638) on button[data-testid='register-submit']
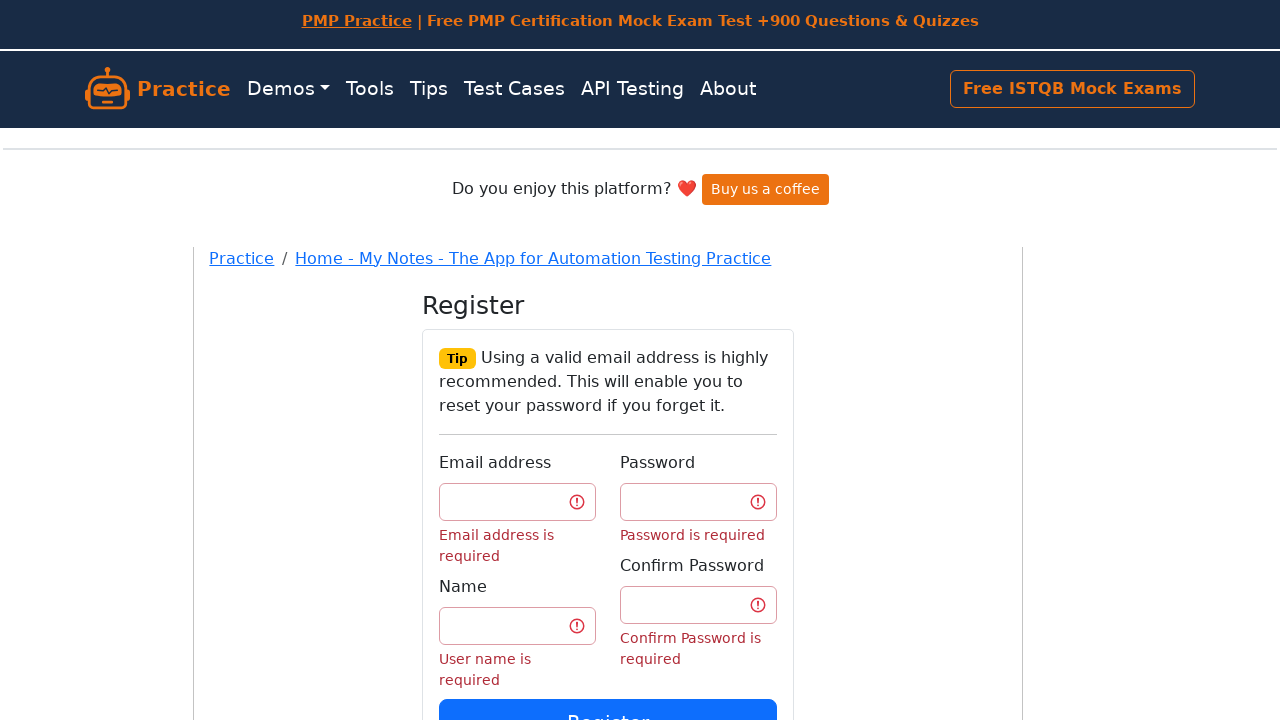

Validation error messages appeared on the form
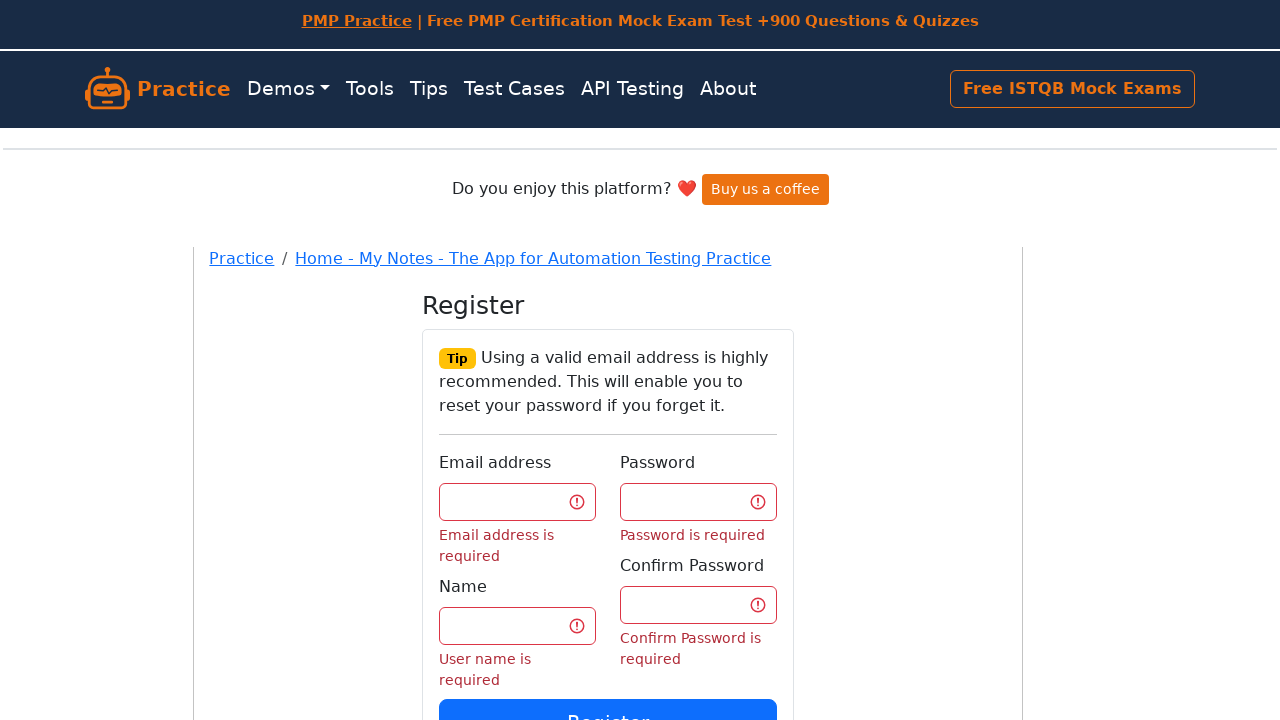

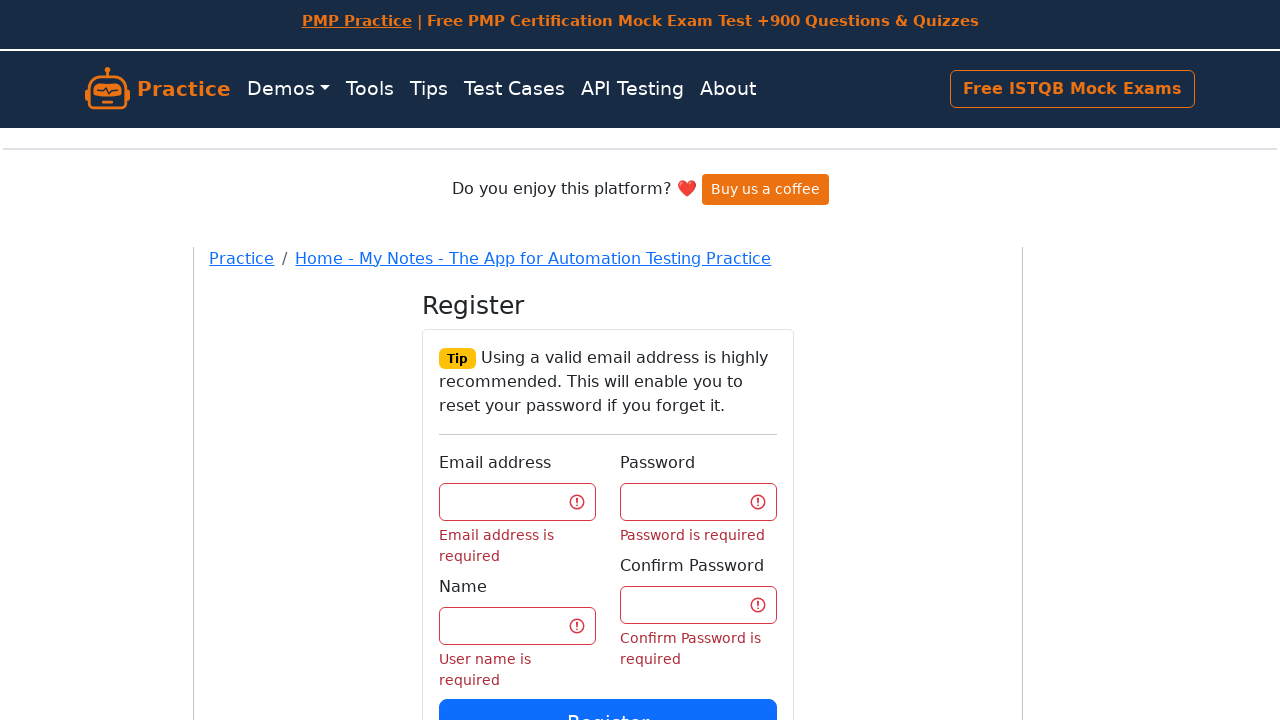